Tests basic TodoMVC functionality by adding a todo item, marking it as complete, and then deleting it

Starting URL: https://demo.playwright.dev/todomvc/#/

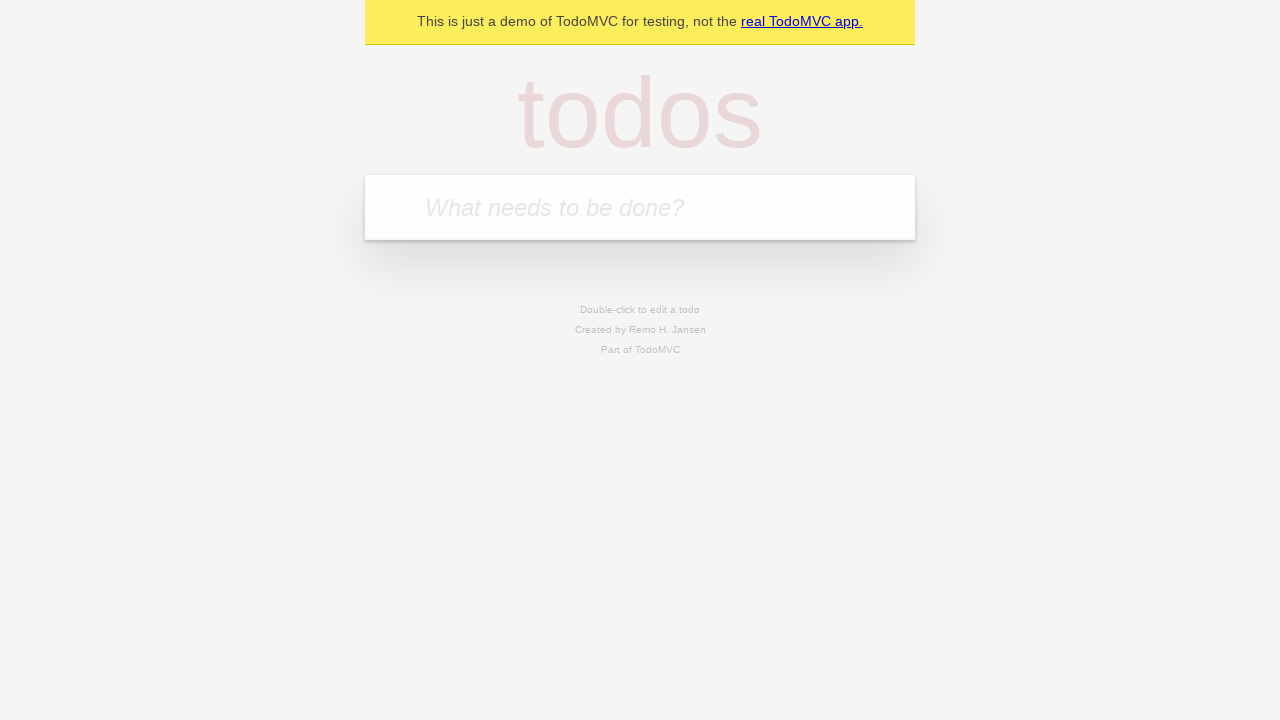

Filled todo input field with 'Todo 1' on internal:attr=[placeholder="What needs to be done?"i]
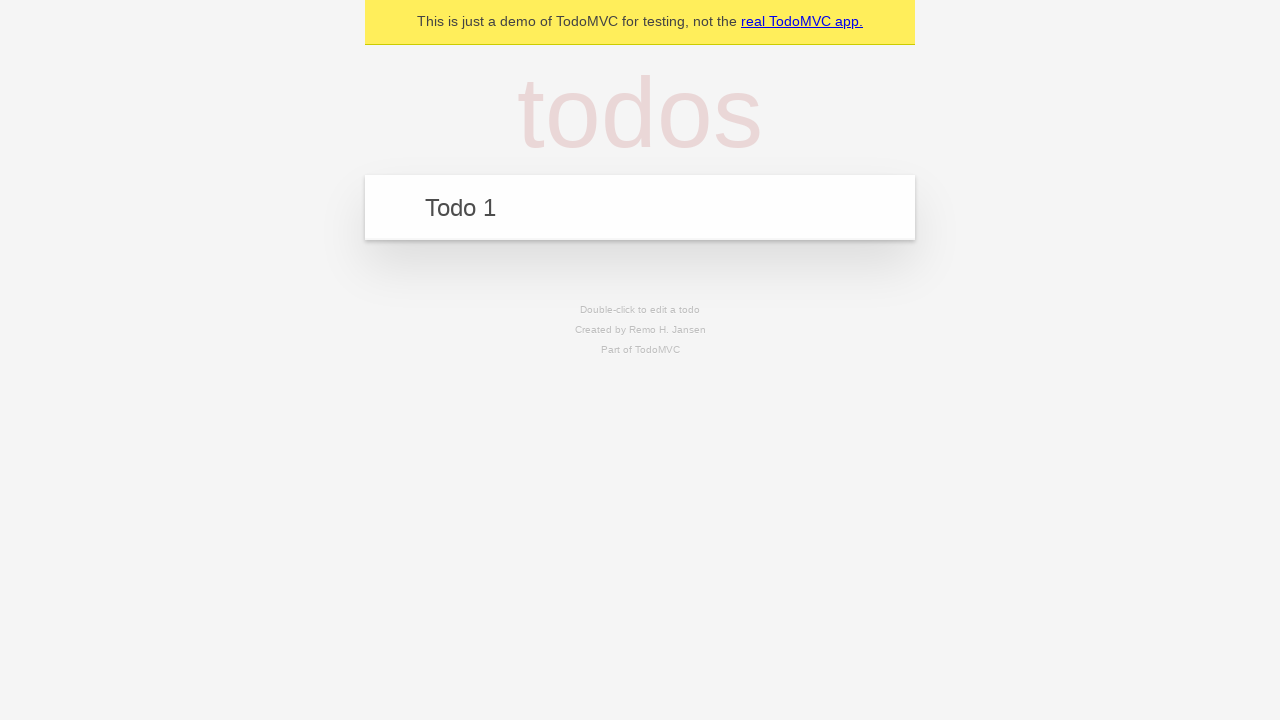

Pressed Enter to add the todo item on internal:attr=[placeholder="What needs to be done?"i]
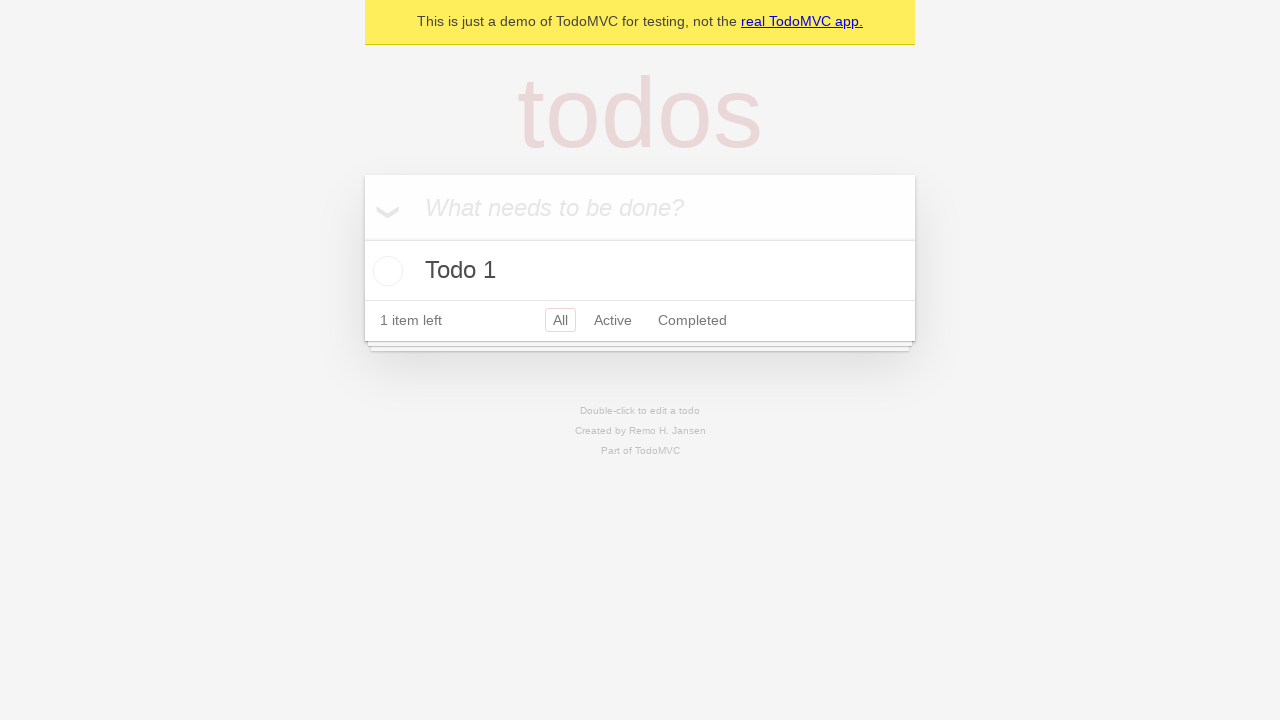

Marked todo as complete by checking the toggle at (385, 271) on internal:label="Toggle Todo"i
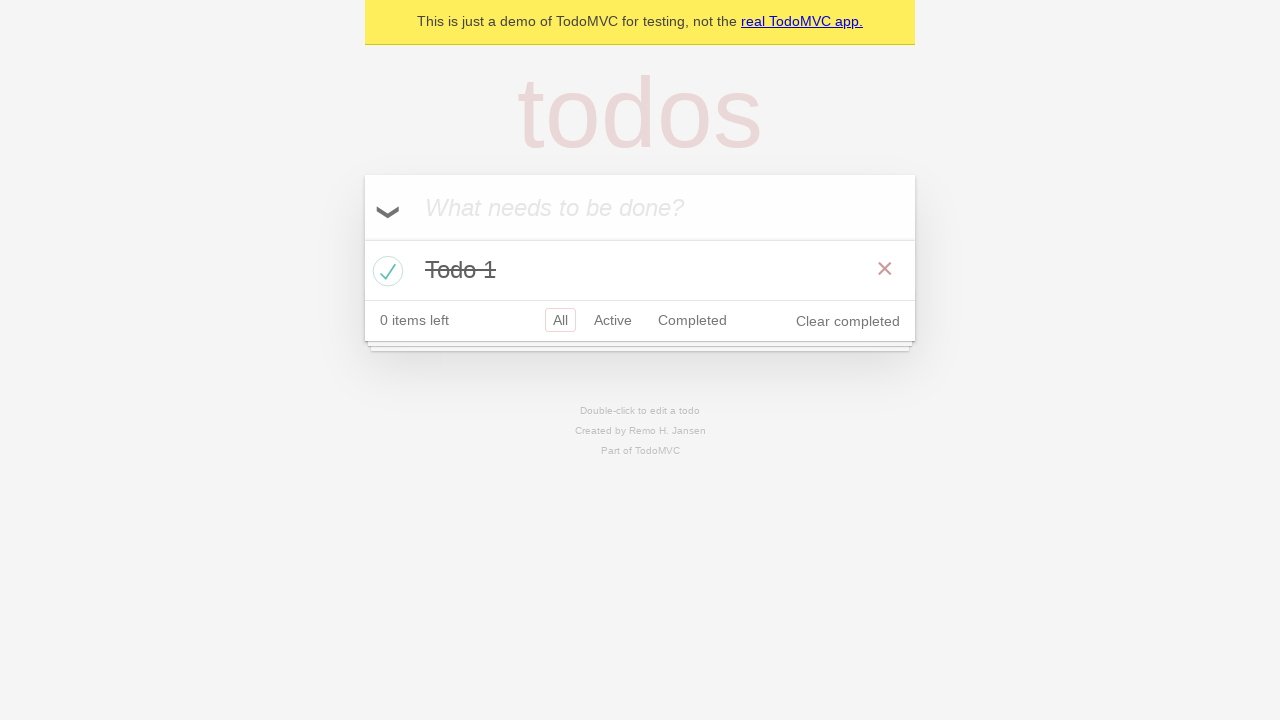

Clicked delete button to remove the todo item at (885, 269) on internal:label="Delete"i
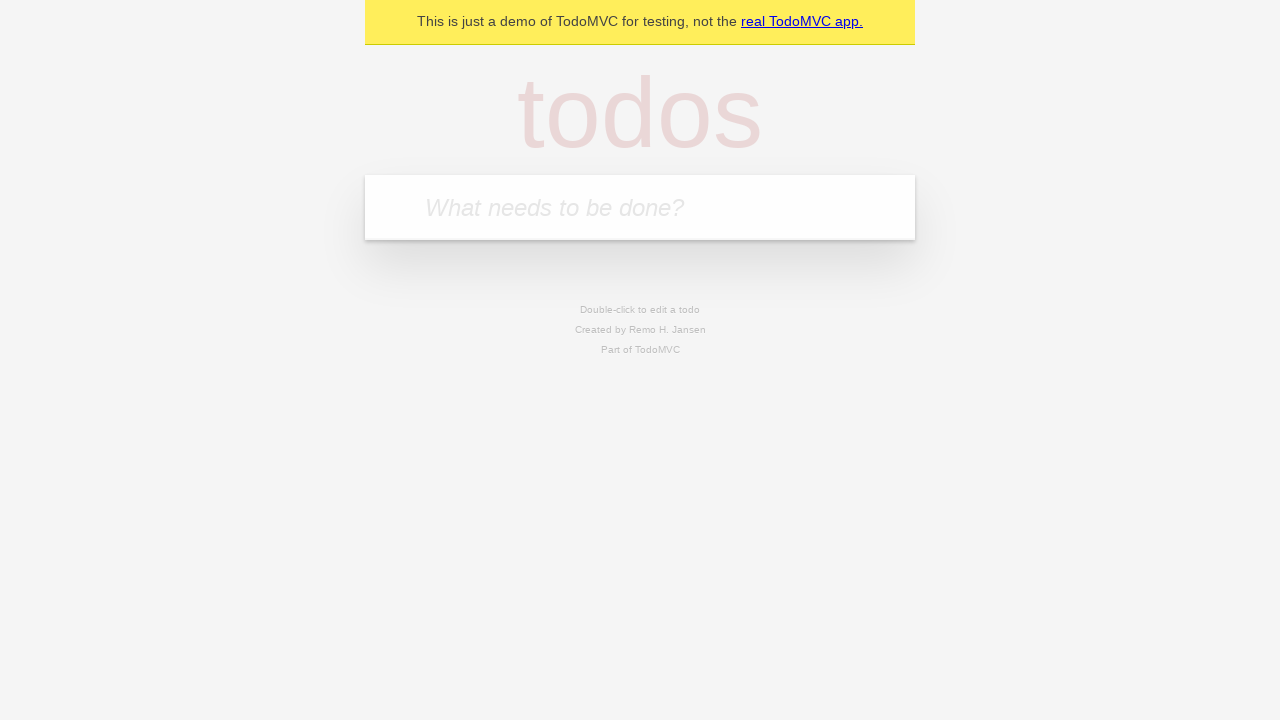

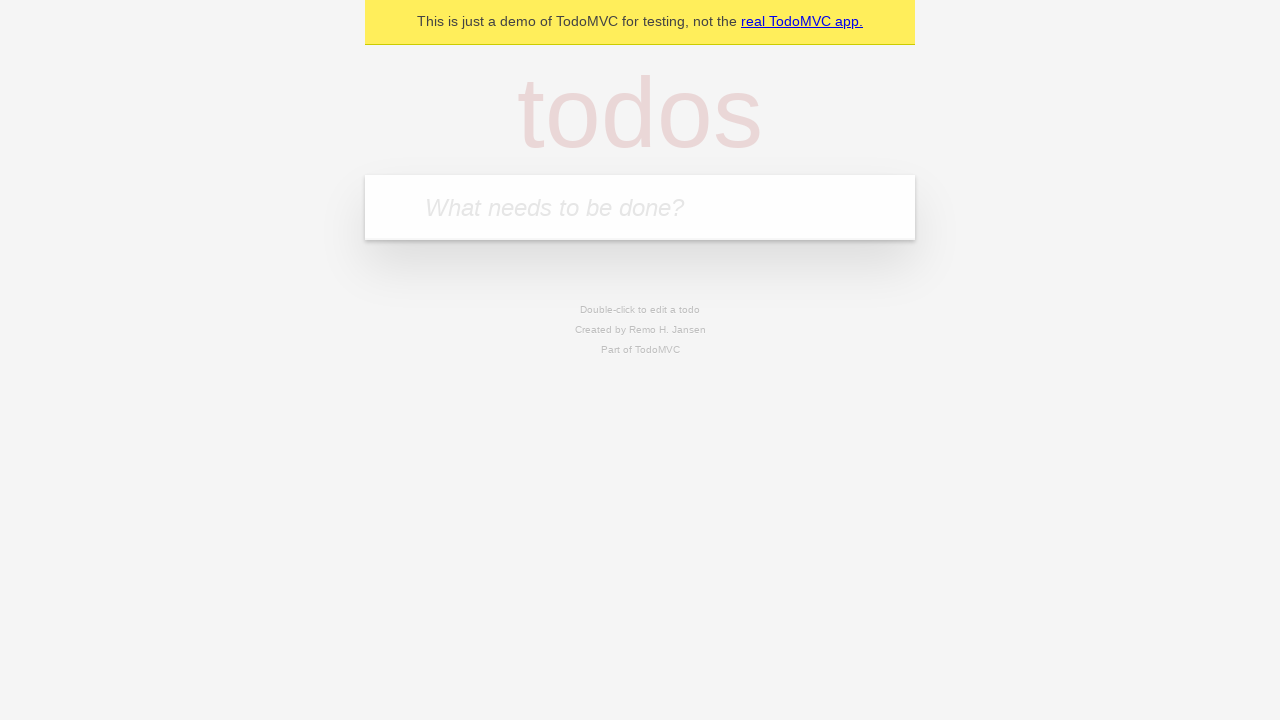